Navigates to Tata Cliq website and verifies page title and URL are accessible

Starting URL: https://tatacliq.com

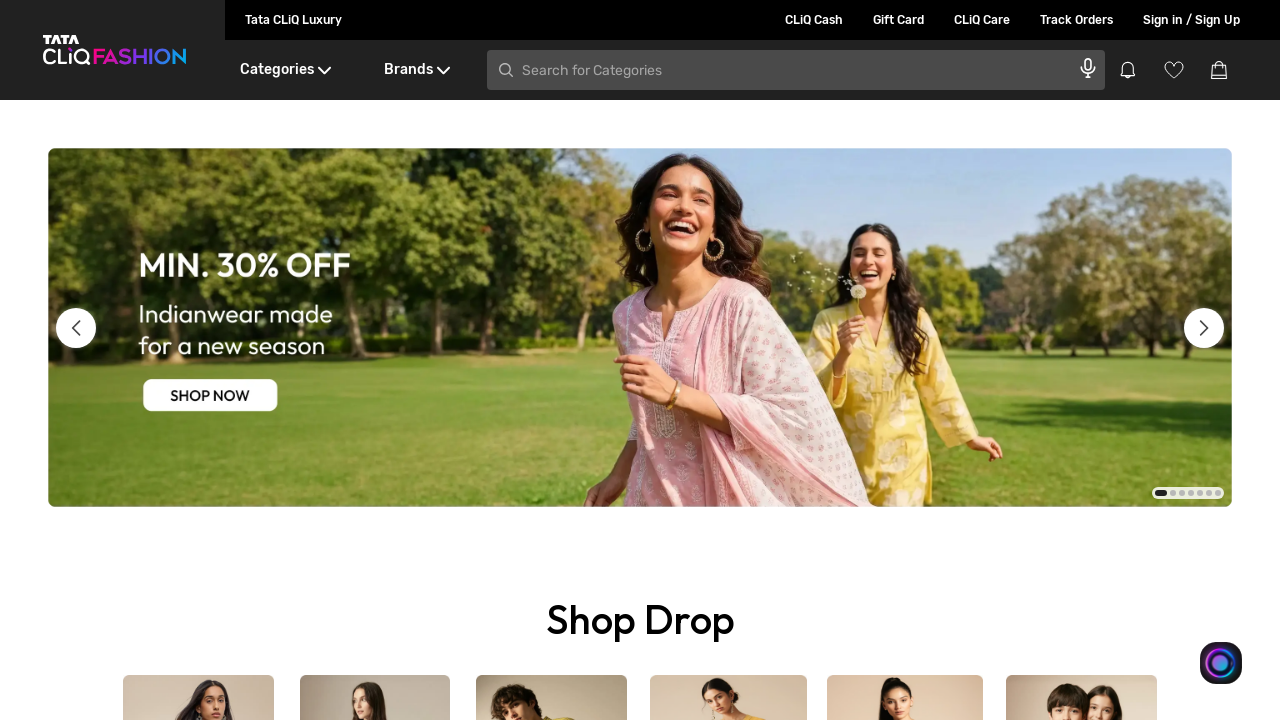

Retrieved page title from Tata Cliq website
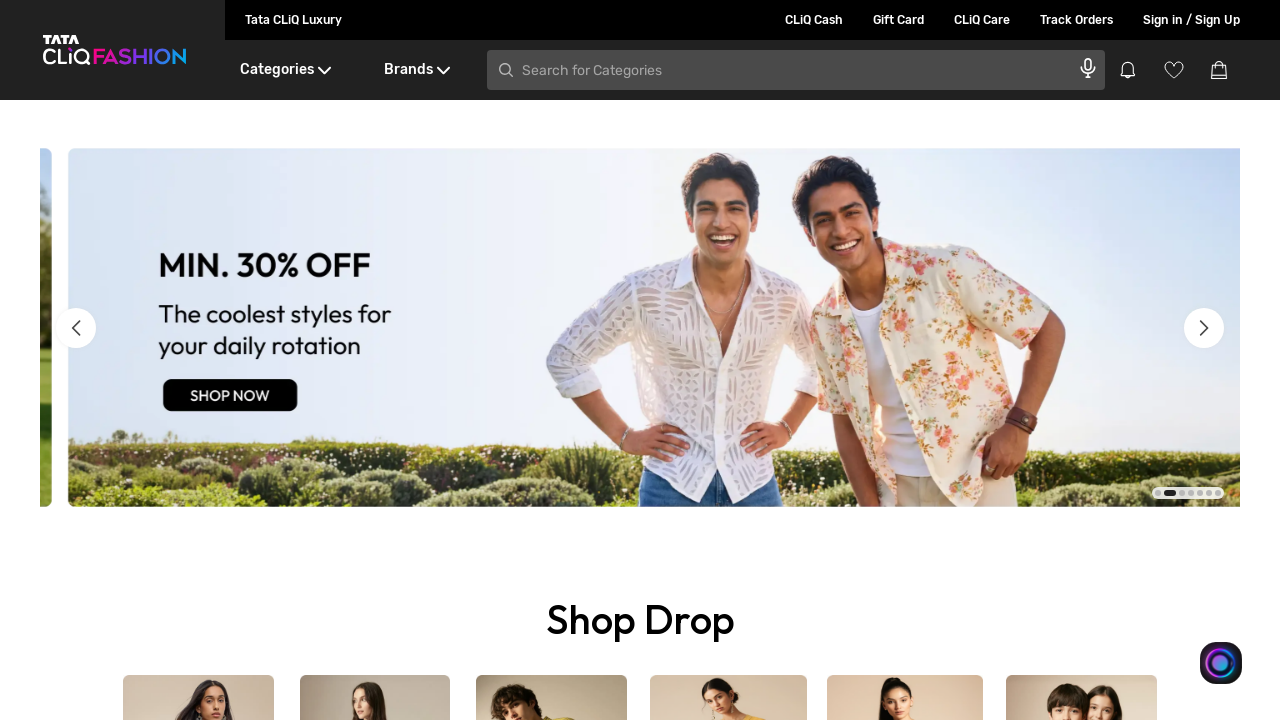

Verified that page title is not empty
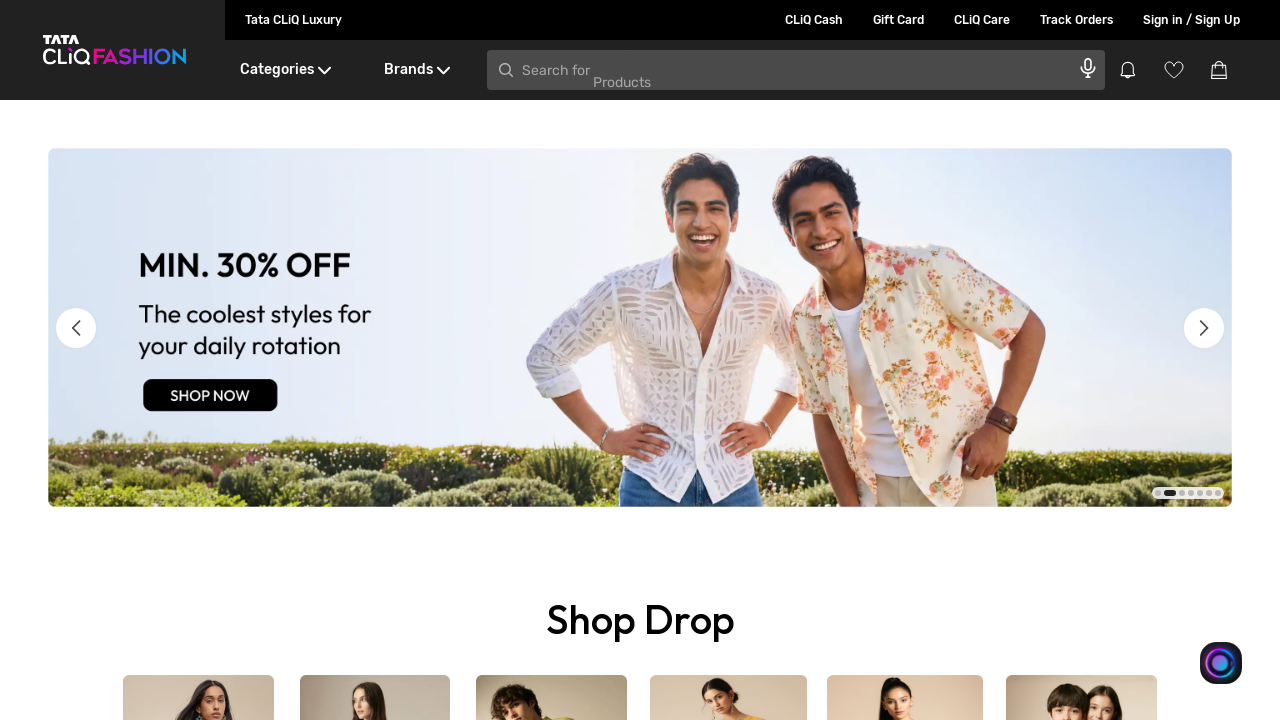

Retrieved current URL from page
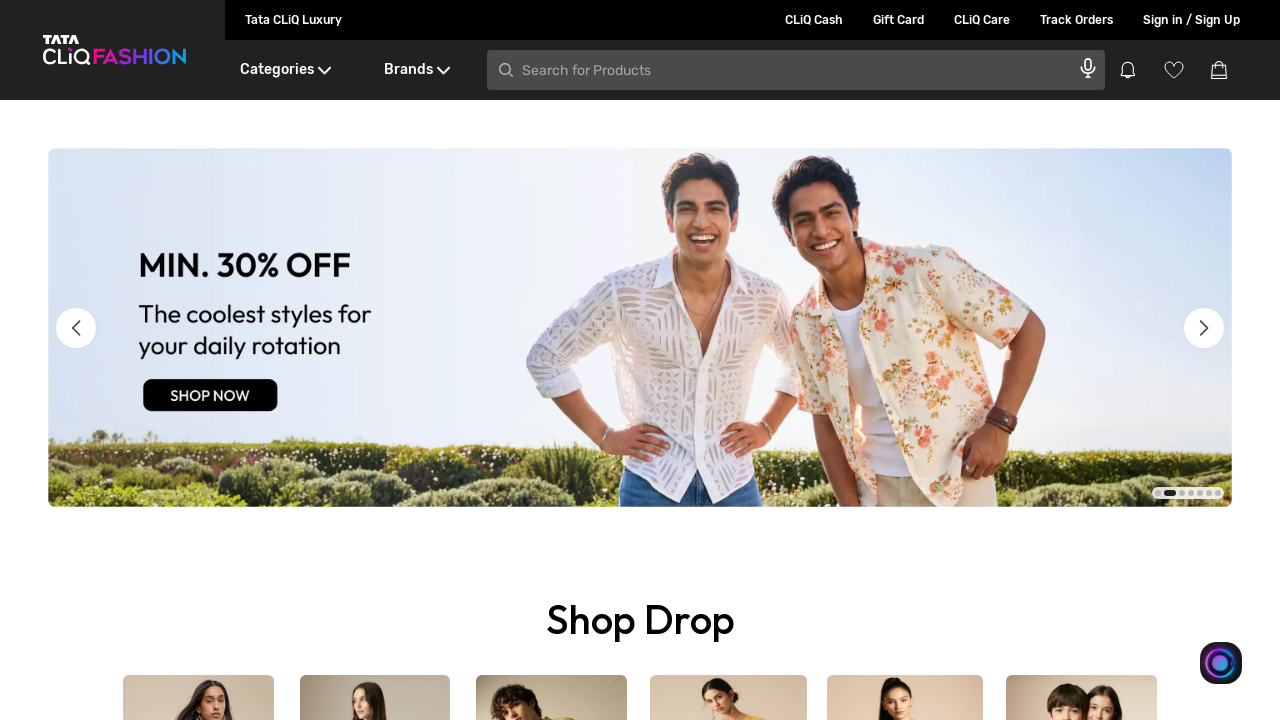

Verified that current URL is not empty
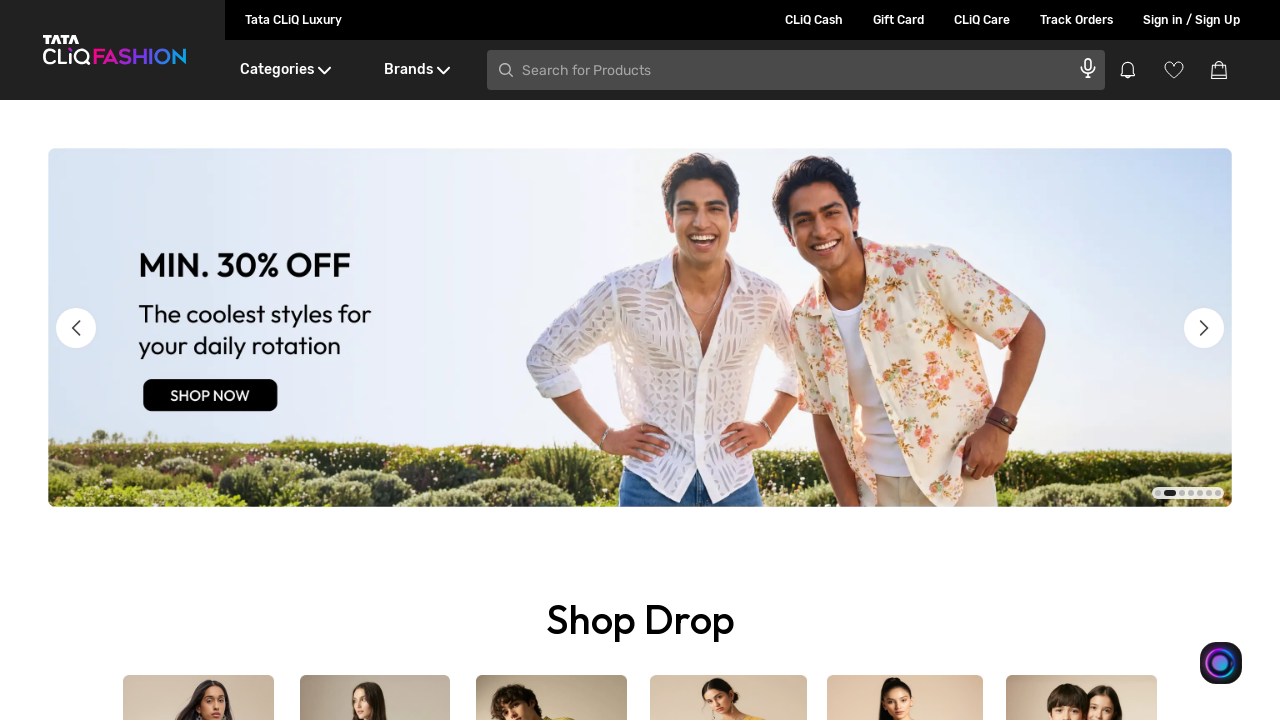

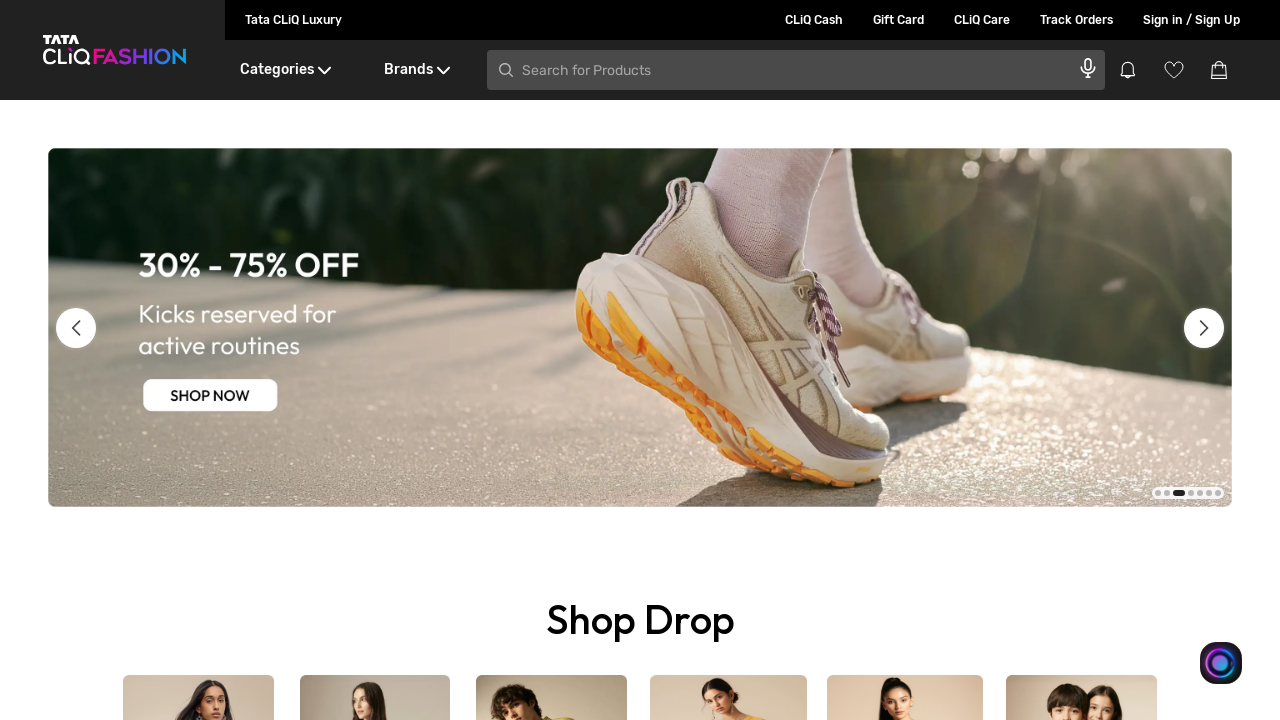